Navigates to NASA Worldview satellite imagery viewer with specific coordinates and date, then interacts with UI controls to toggle the icon holder and hide the timeline for a cleaner map view.

Starting URL: https://worldview.earthdata.nasa.gov/?v=-140,22,-104,58&l=Reference_Labels_15m(hidden),Reference_Features_15m(hidden),Coastlines_15m(hidden),AMSRU2_Total_Precipitable_Water_Night,AMSRU2_Total_Precipitable_Water_Day,AMSRE_Columnar_Water_Vapor_Day,AMSRU2_Columnar_Water_Vapor_Day,AMSRE_Columnar_Water_Vapor_Night,AMSRU2_Columnar_Water_Vapor_Night&lg=false&t=2019-12-29

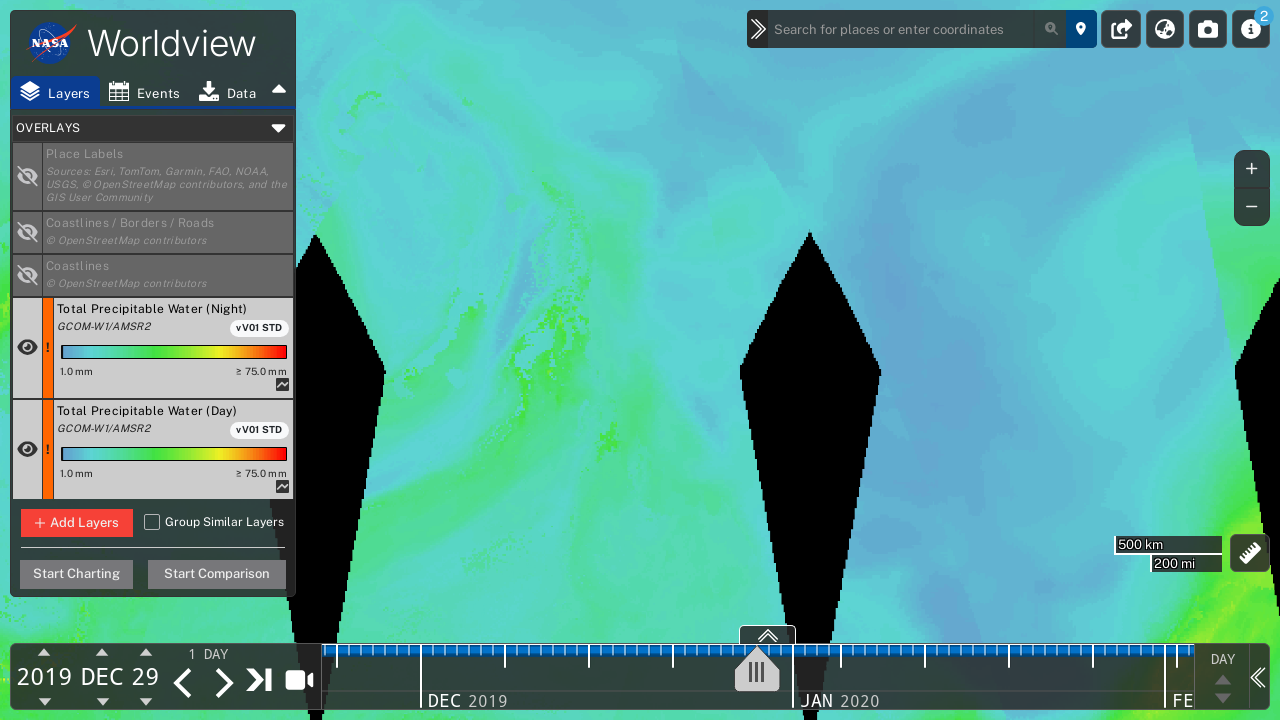

Waited for NASA Worldview page to load with networkidle state
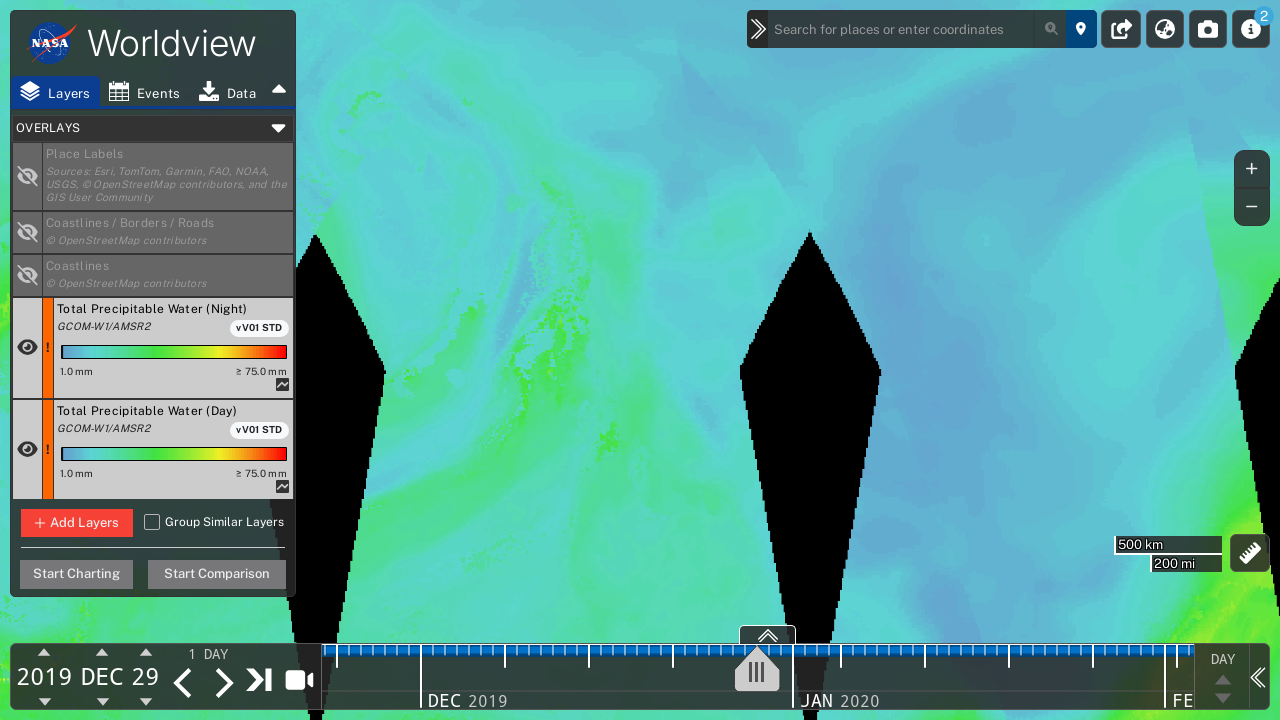

Located toggle icon holder element
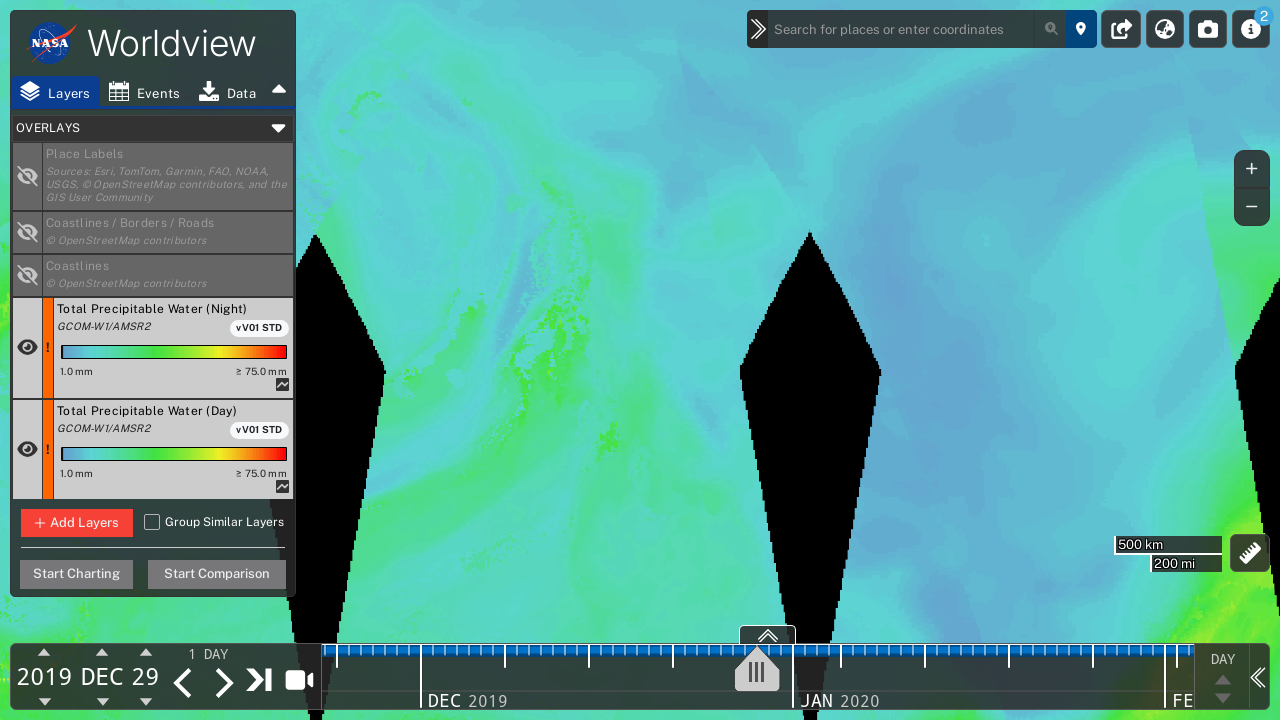

Clicked toggle icon holder to show/hide icons at (279, 90) on #toggleIconHolder
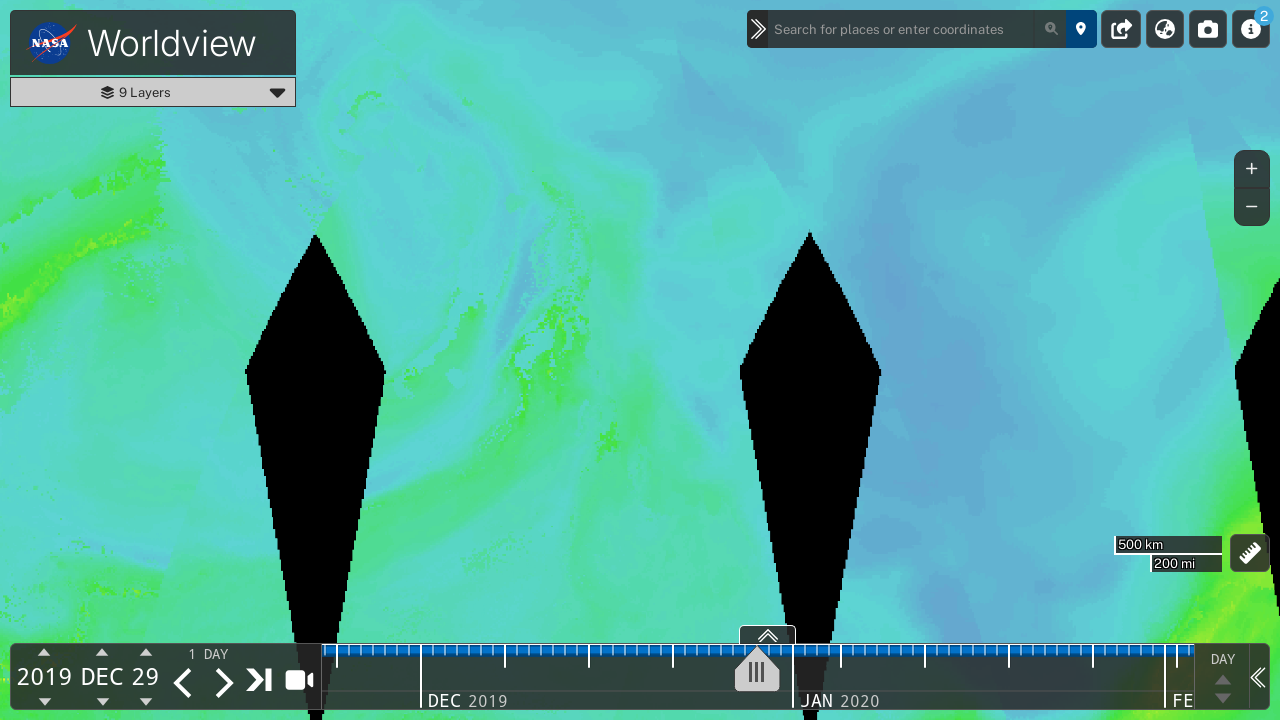

Located timeline hide button
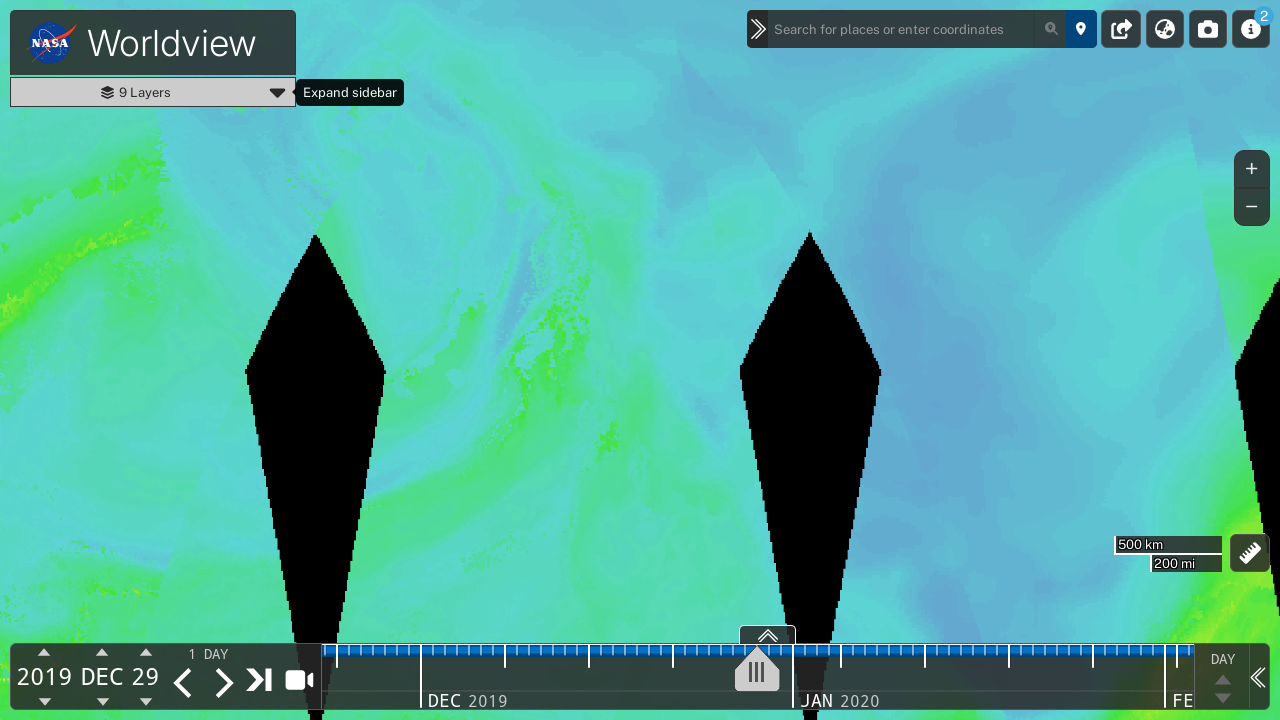

Clicked timeline hide button for cleaner map view at (1259, 676) on #timeline-hide
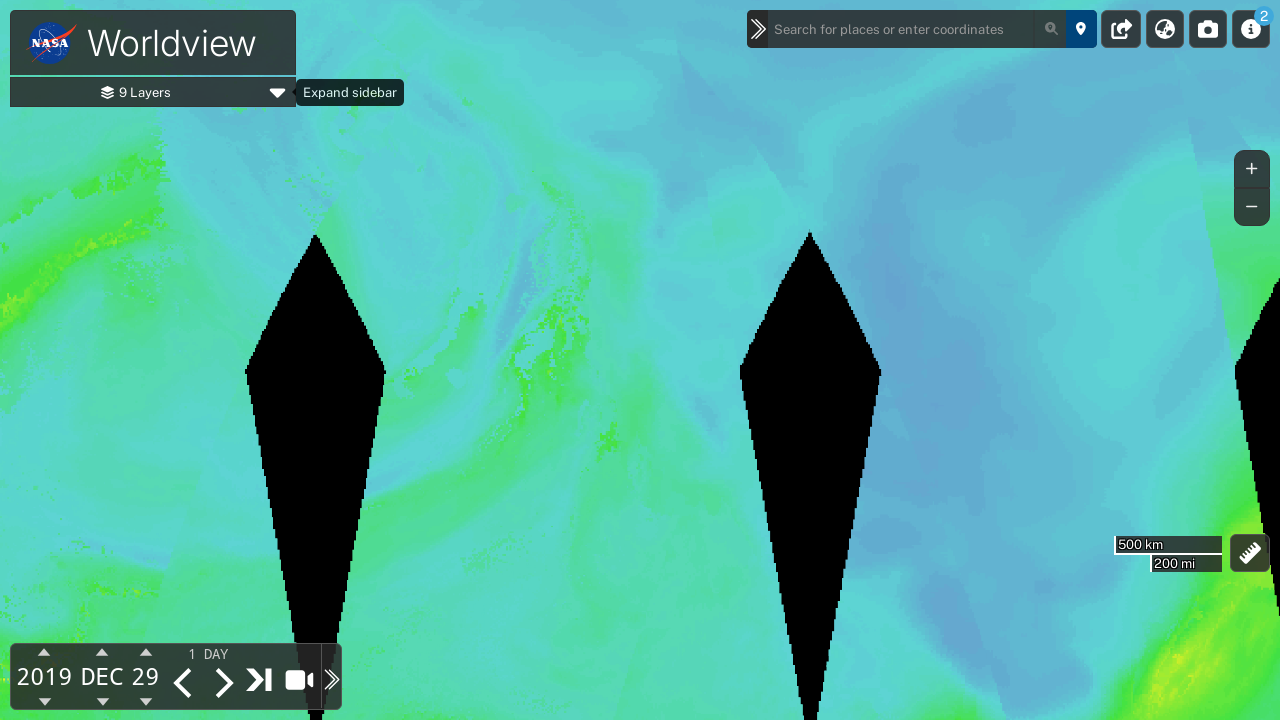

Confirmed map element is visible and ready
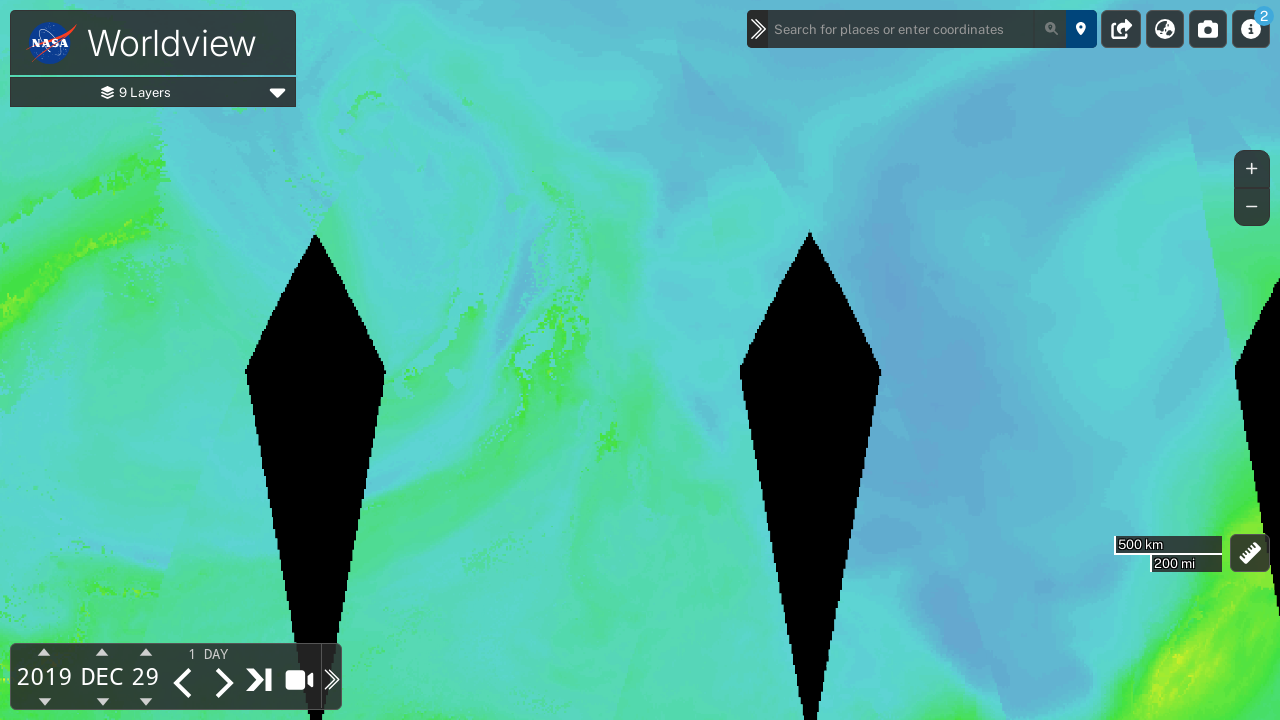

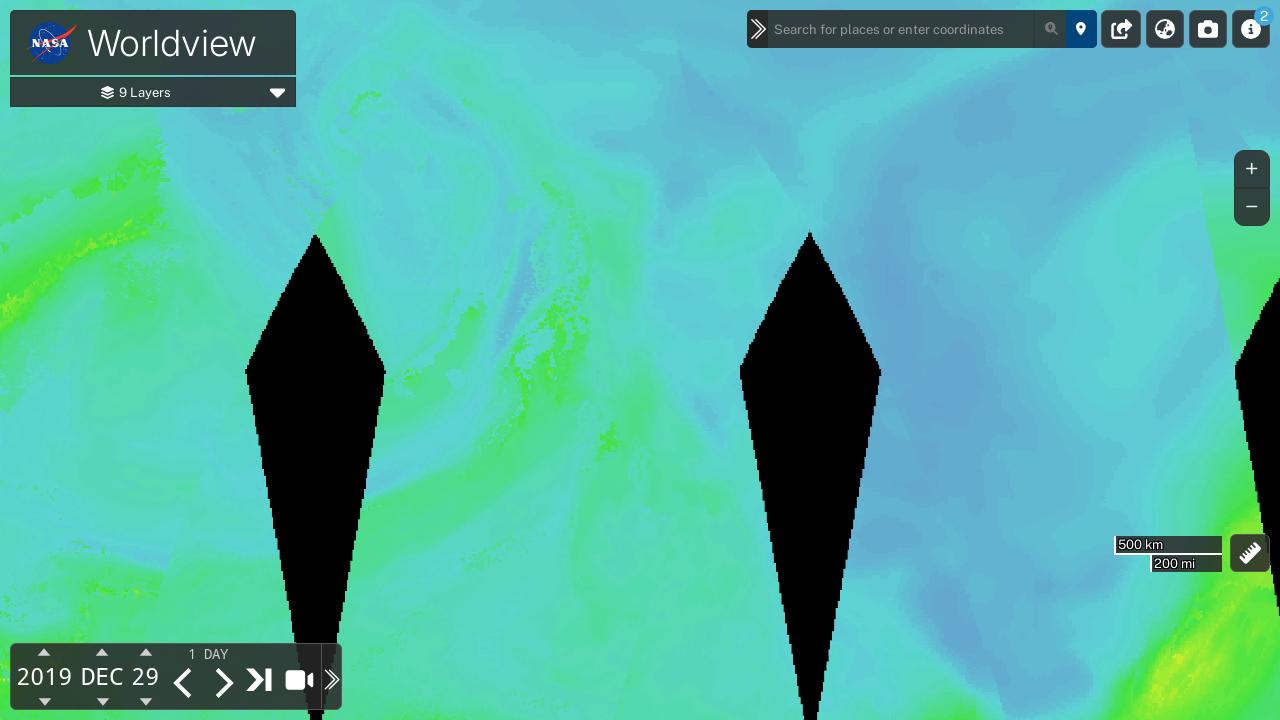